Tests multi-select dropdown functionality by selecting options by index and visible text, then deselecting an option

Starting URL: https://omayo.blogspot.com/

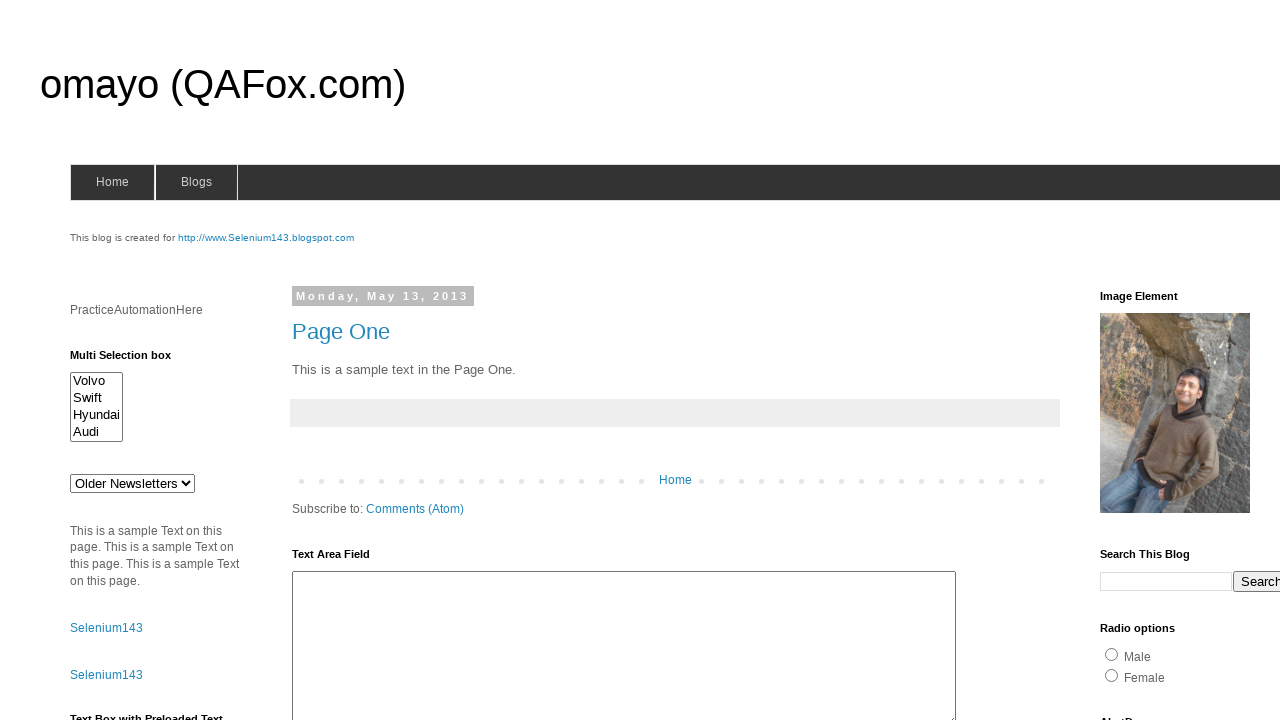

Selected third option by index in multi-select dropdown on #multiselect1
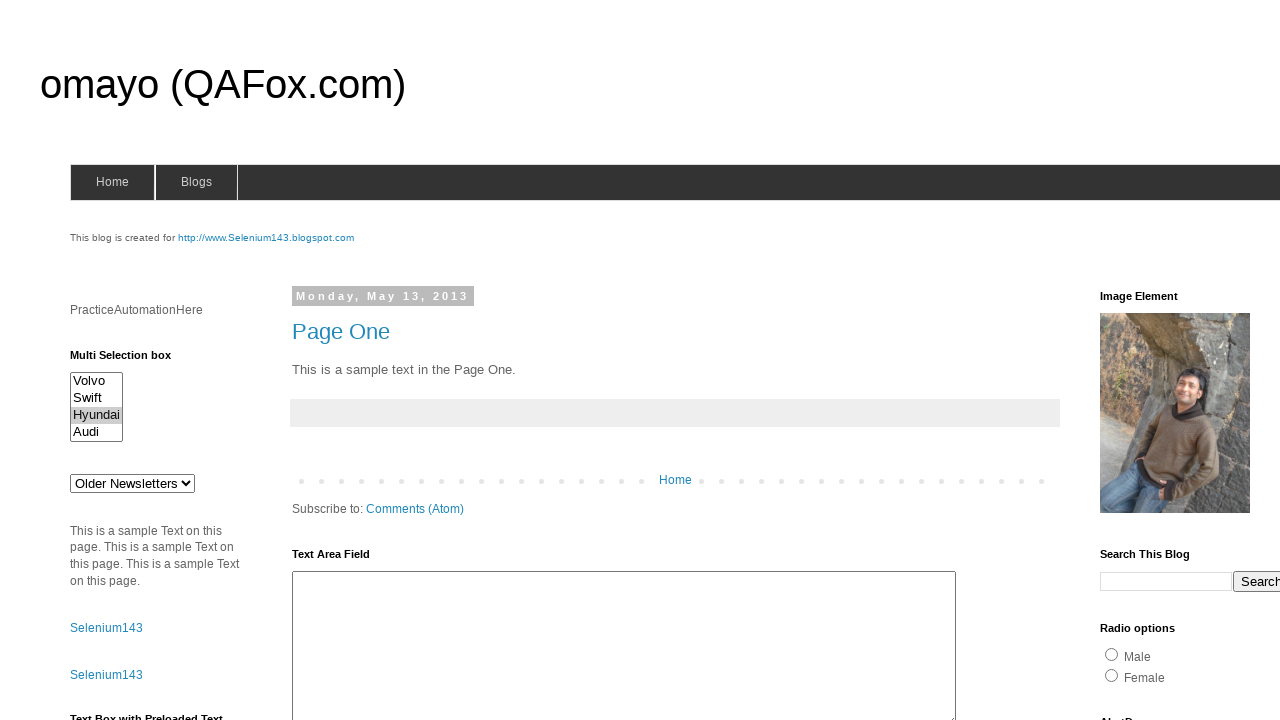

Selected 'Volvo' option by visible text in multi-select dropdown on #multiselect1
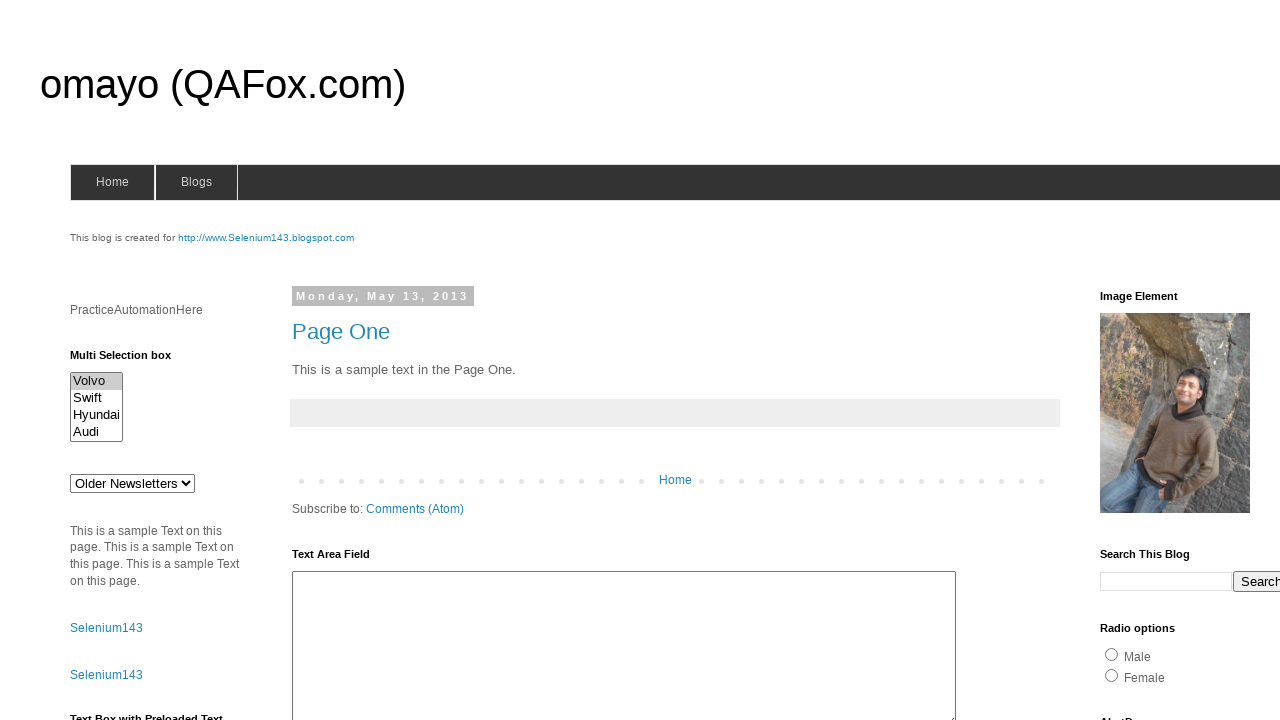

Deselected option by reselecting only 'Volvo' in multi-select dropdown on #multiselect1
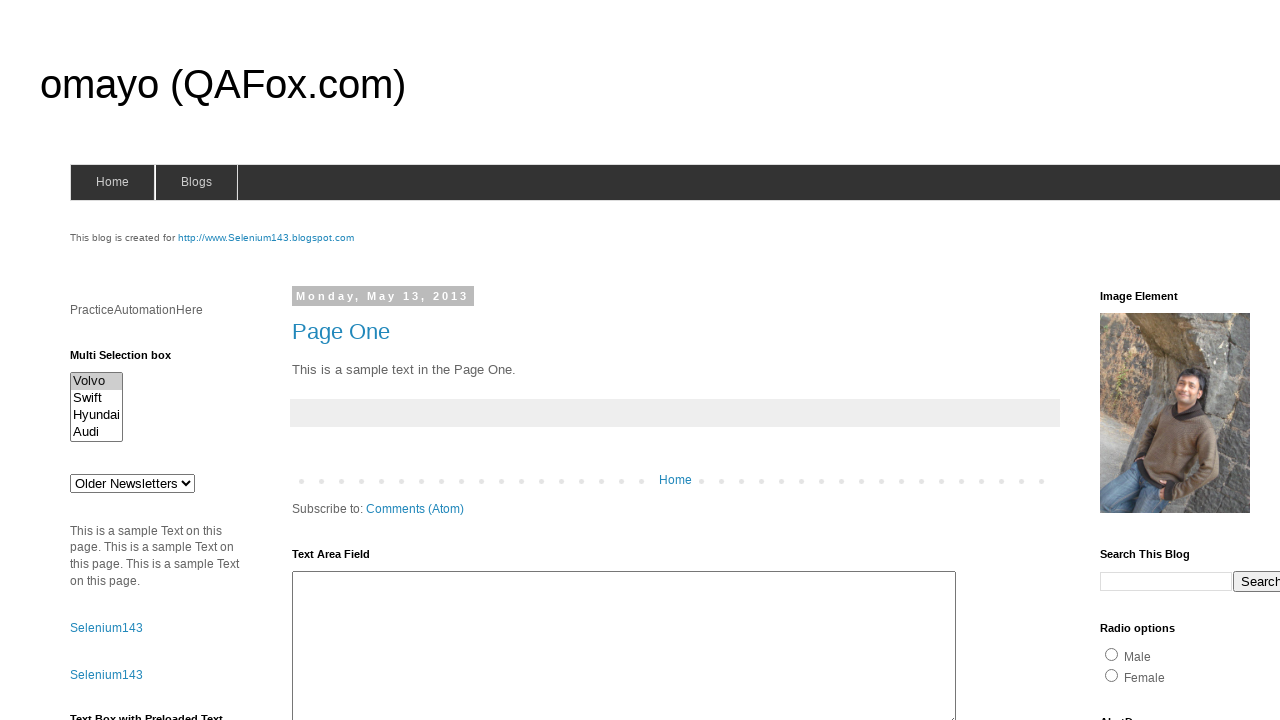

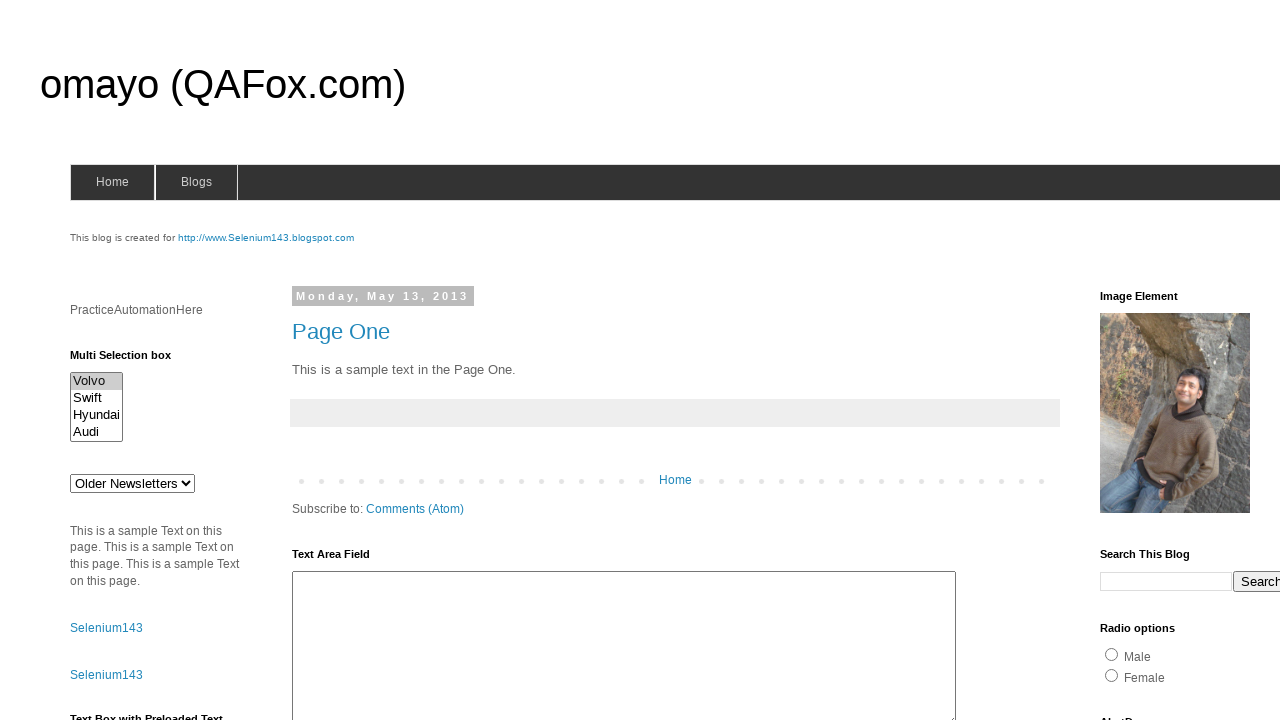